Tests multi-select functionality by holding Ctrl key and clicking multiple items in a selectable list

Starting URL: https://demoqa.com/selectable/

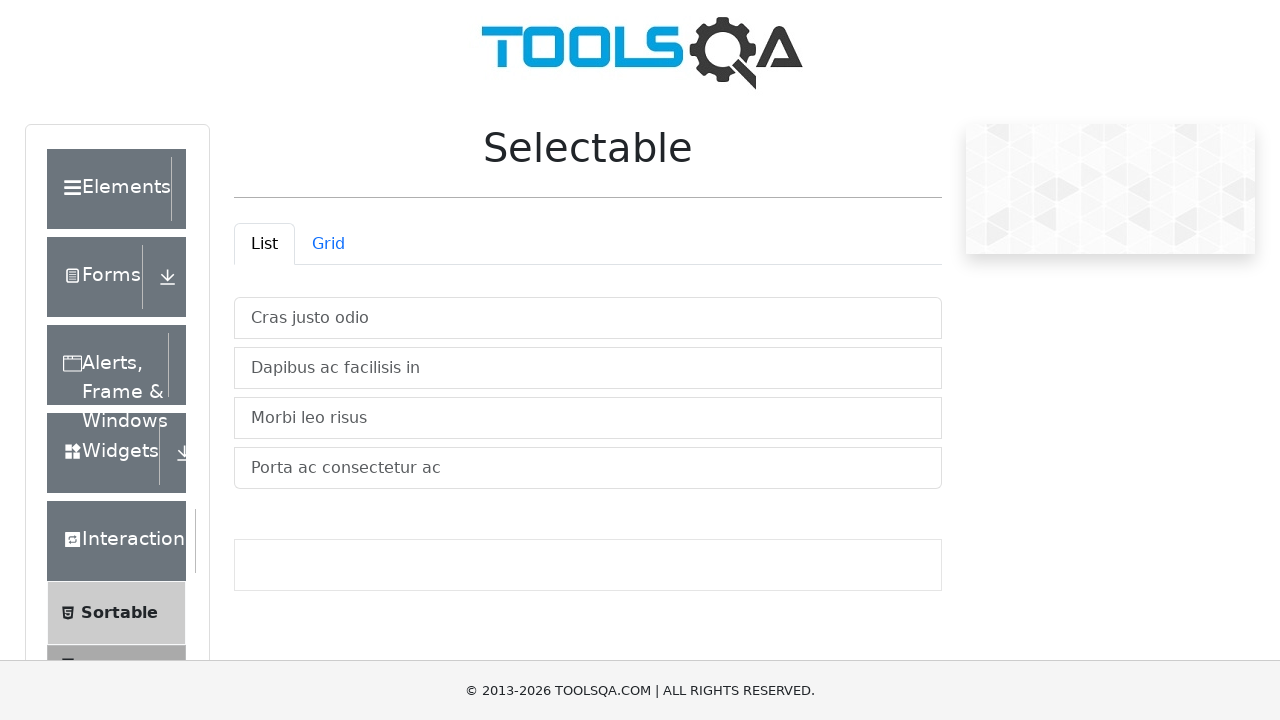

Retrieved all selectable items from the list
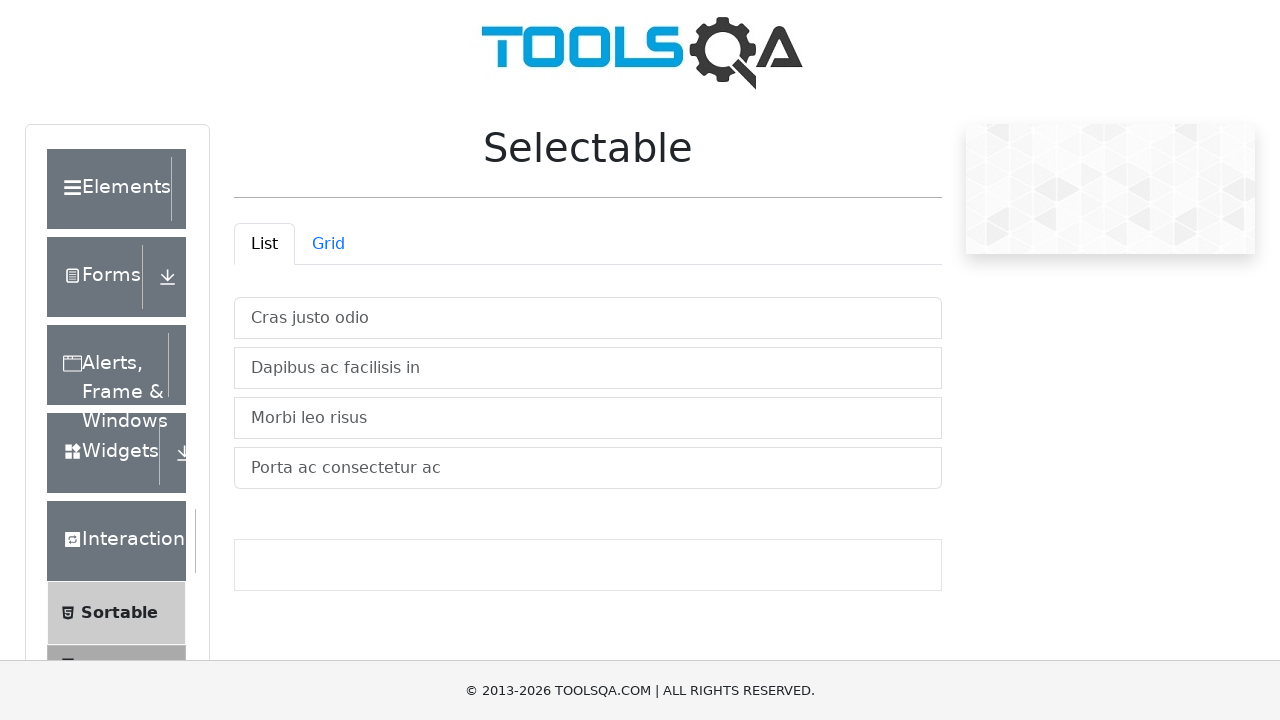

Pressed and held Ctrl key for multi-select
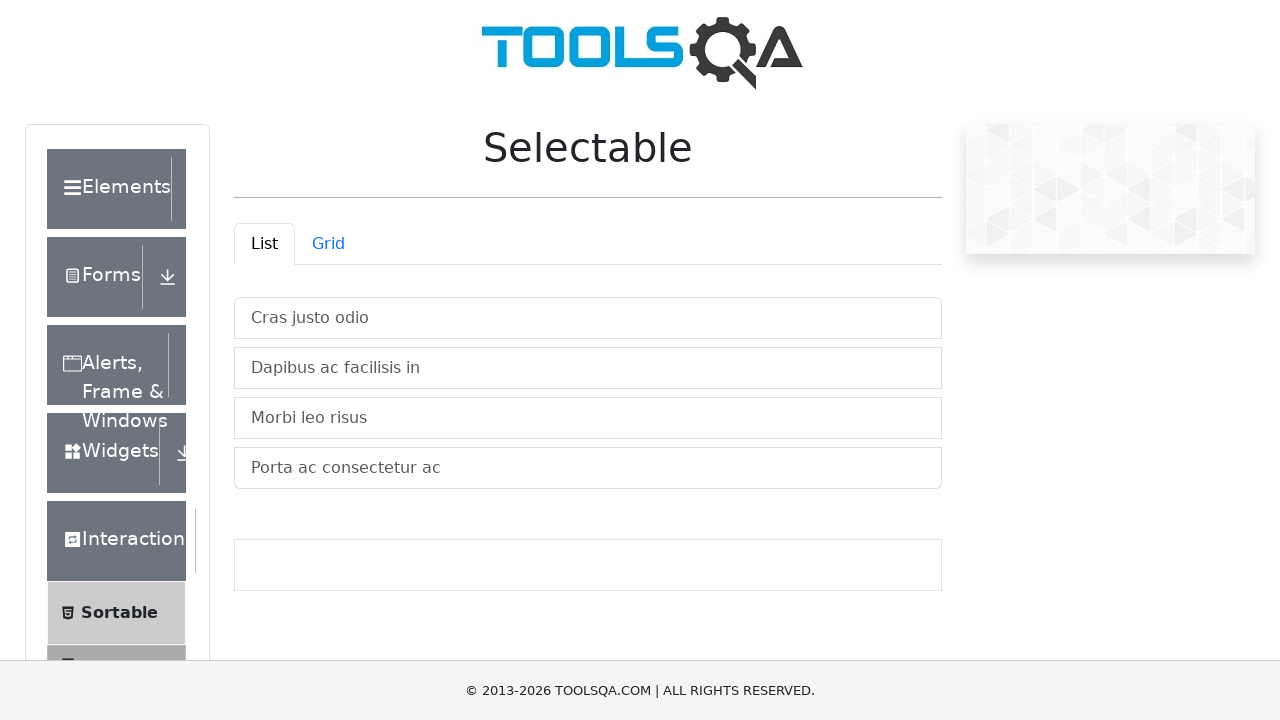

Clicked Item 1 while holding Ctrl at (588, 318) on ul#verticalListContainer > li >> nth=0
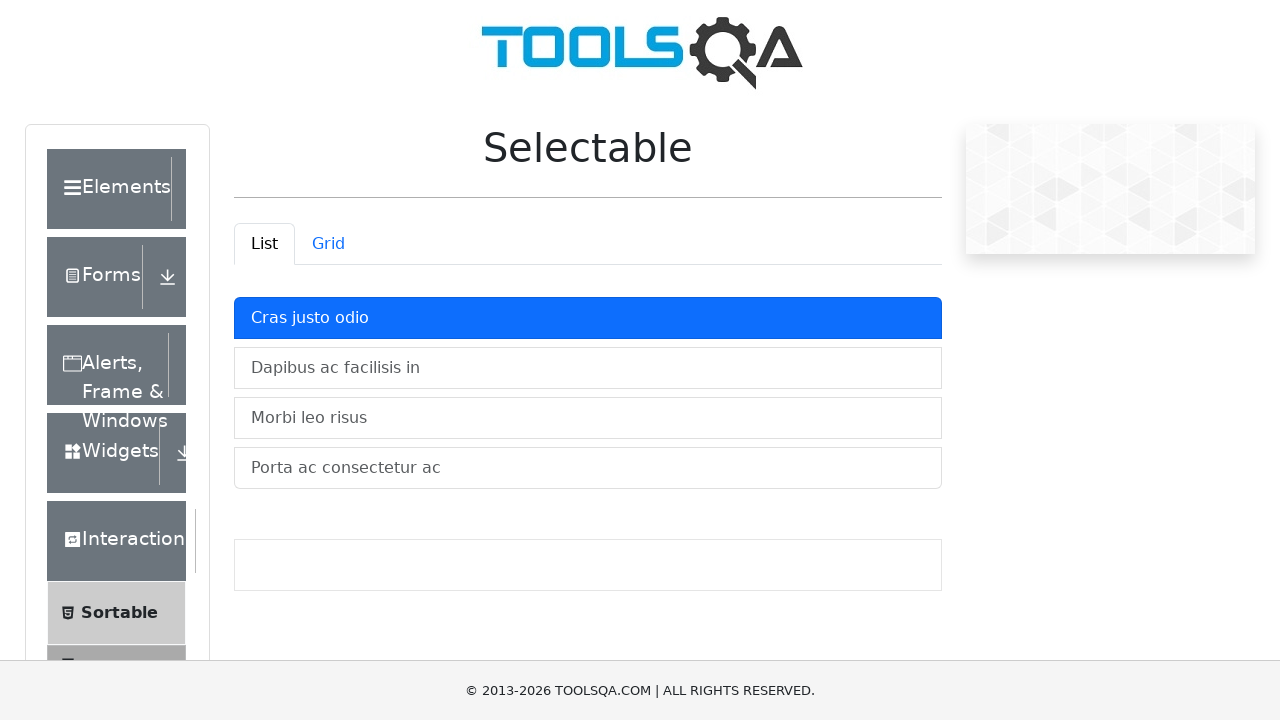

Clicked Item 2 while holding Ctrl at (588, 368) on ul#verticalListContainer > li >> nth=1
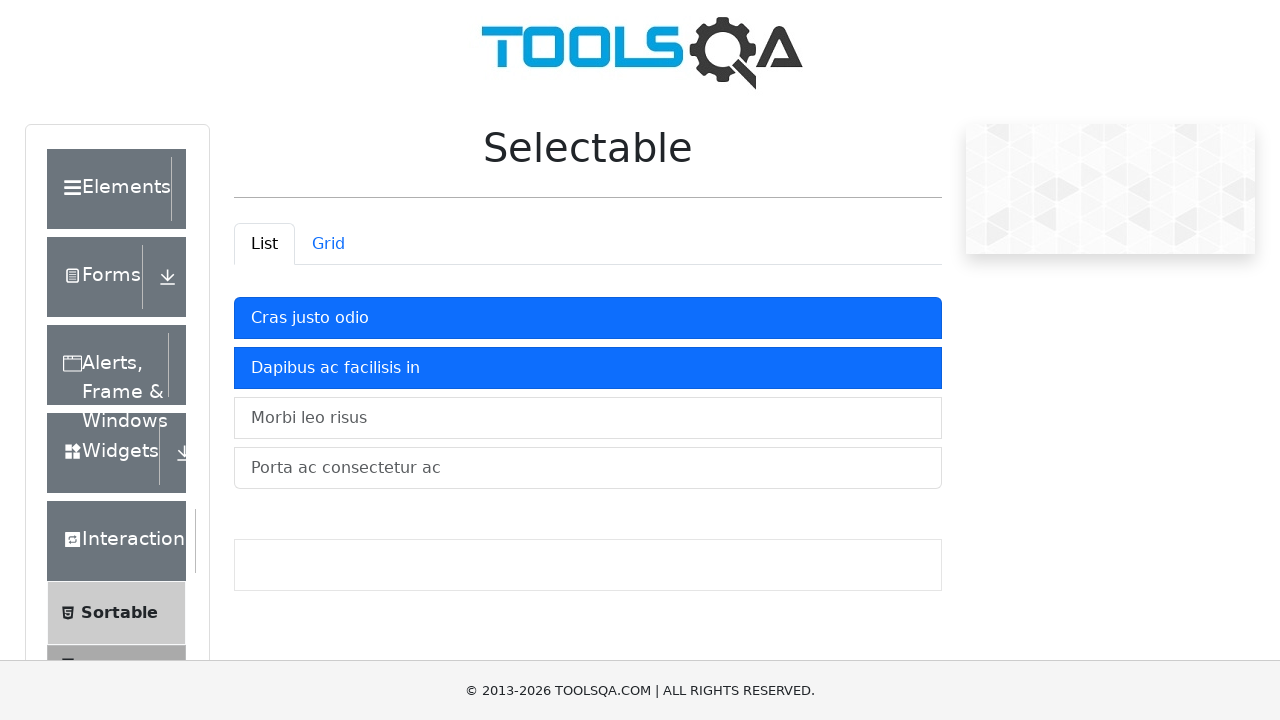

Clicked Item 3 while holding Ctrl at (588, 418) on ul#verticalListContainer > li >> nth=2
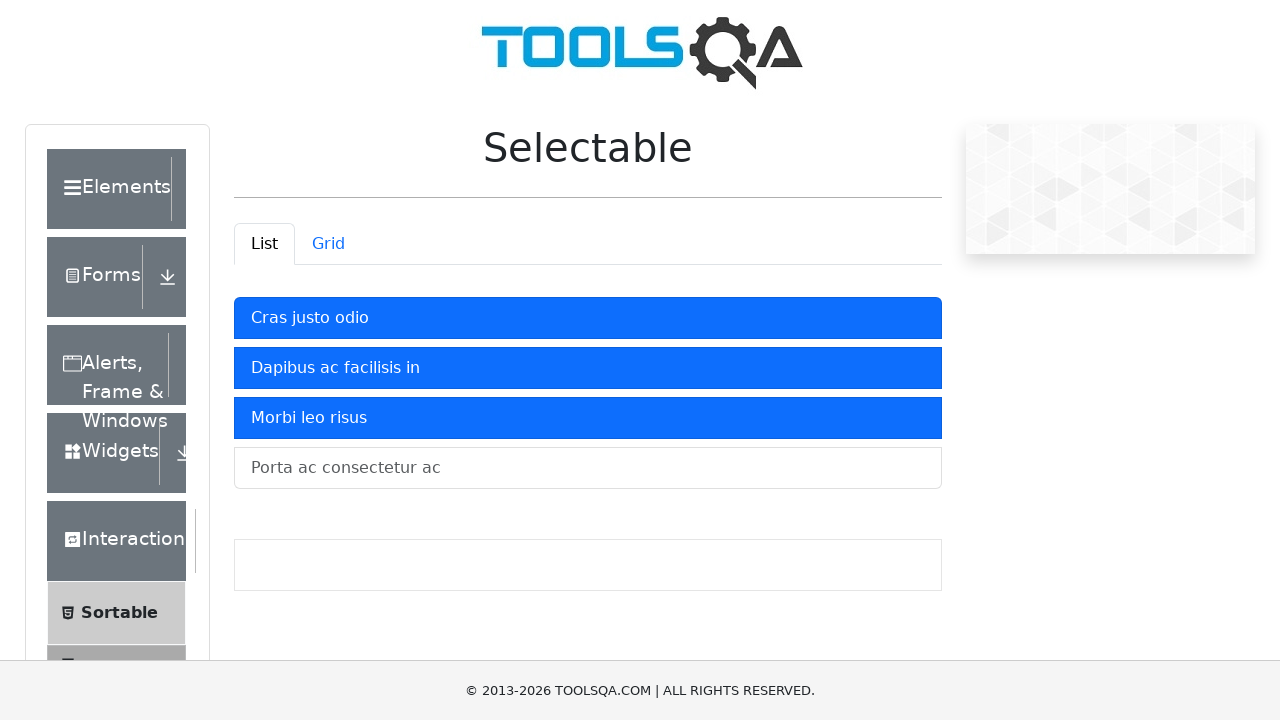

Released Ctrl key
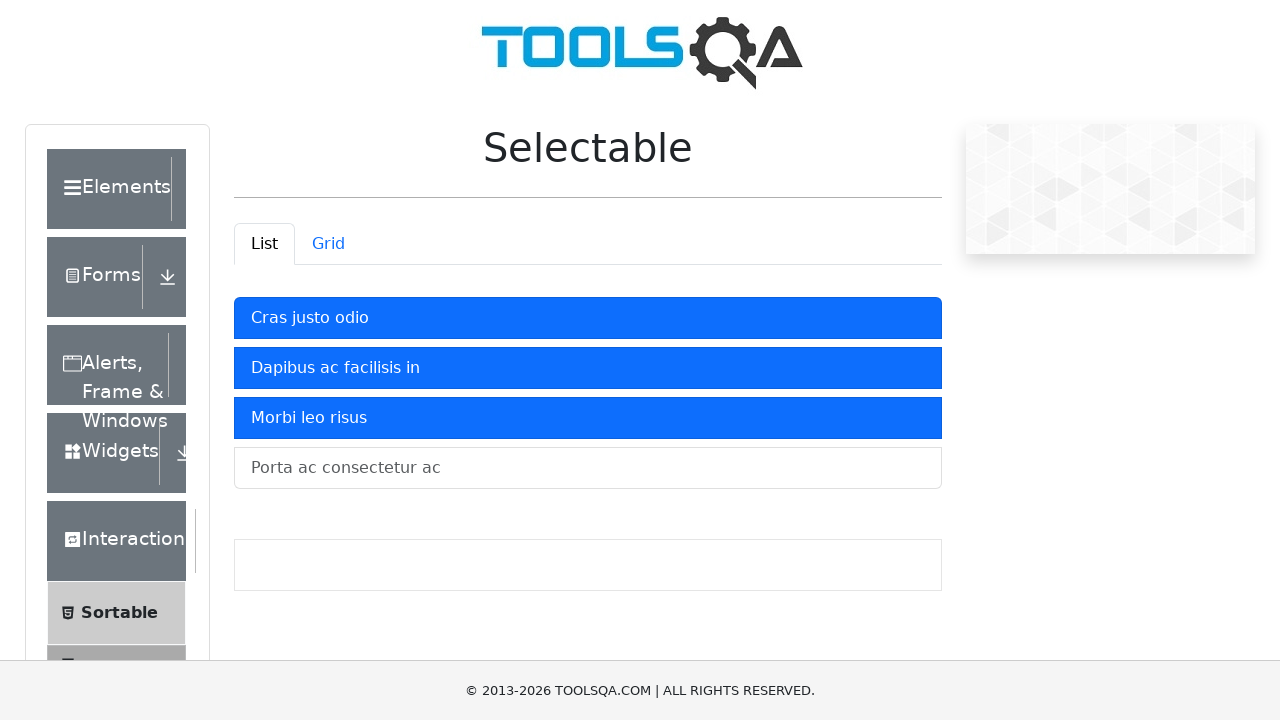

Verified Item 1 is selected
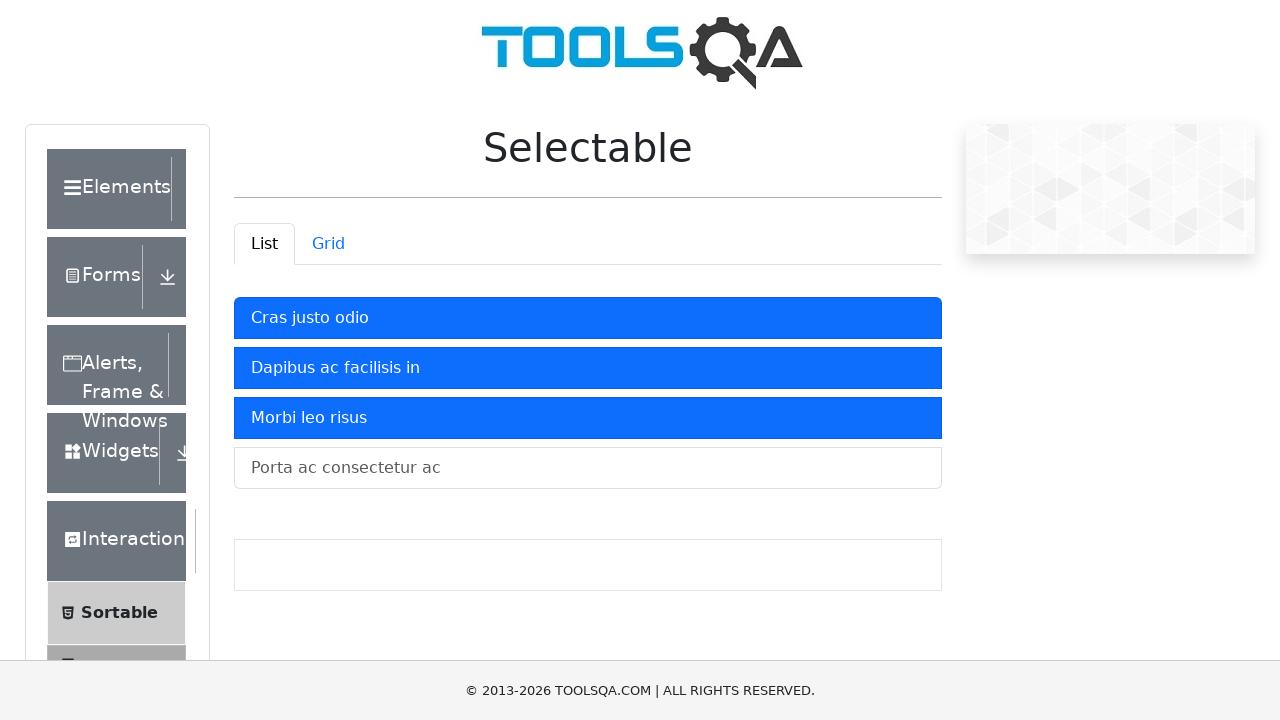

Verified Item 2 is selected
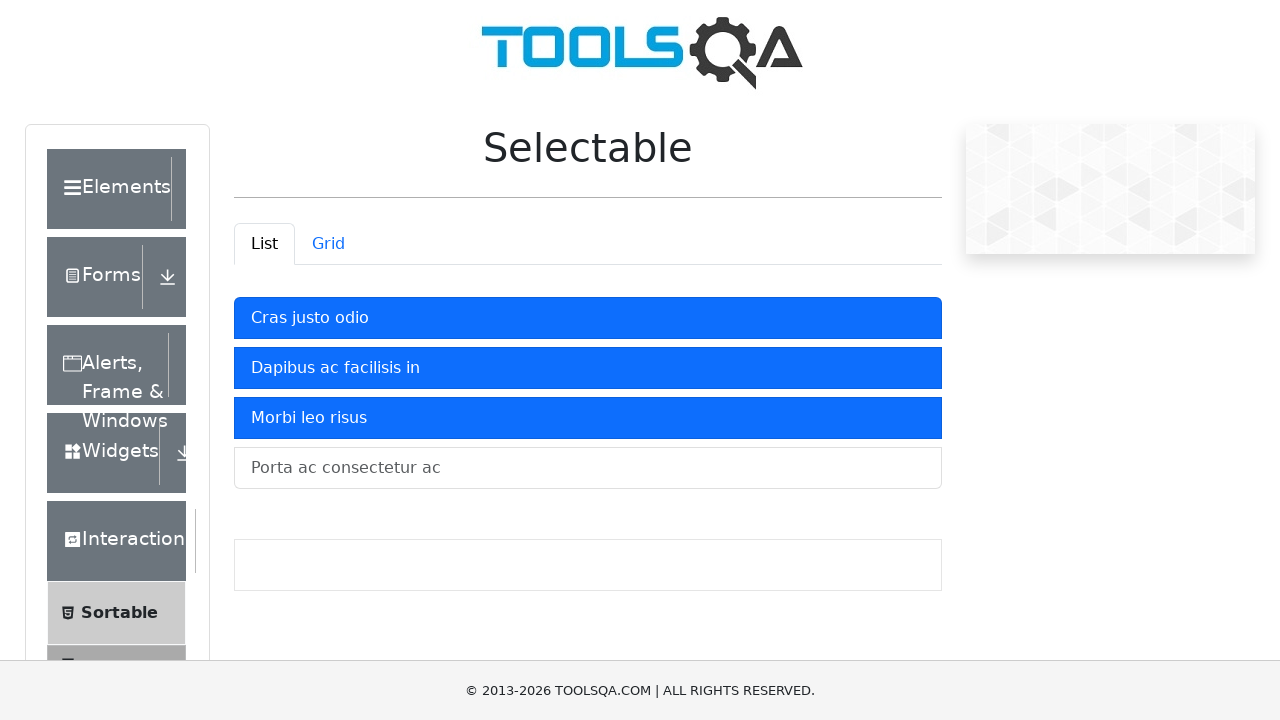

Verified Item 3 is selected
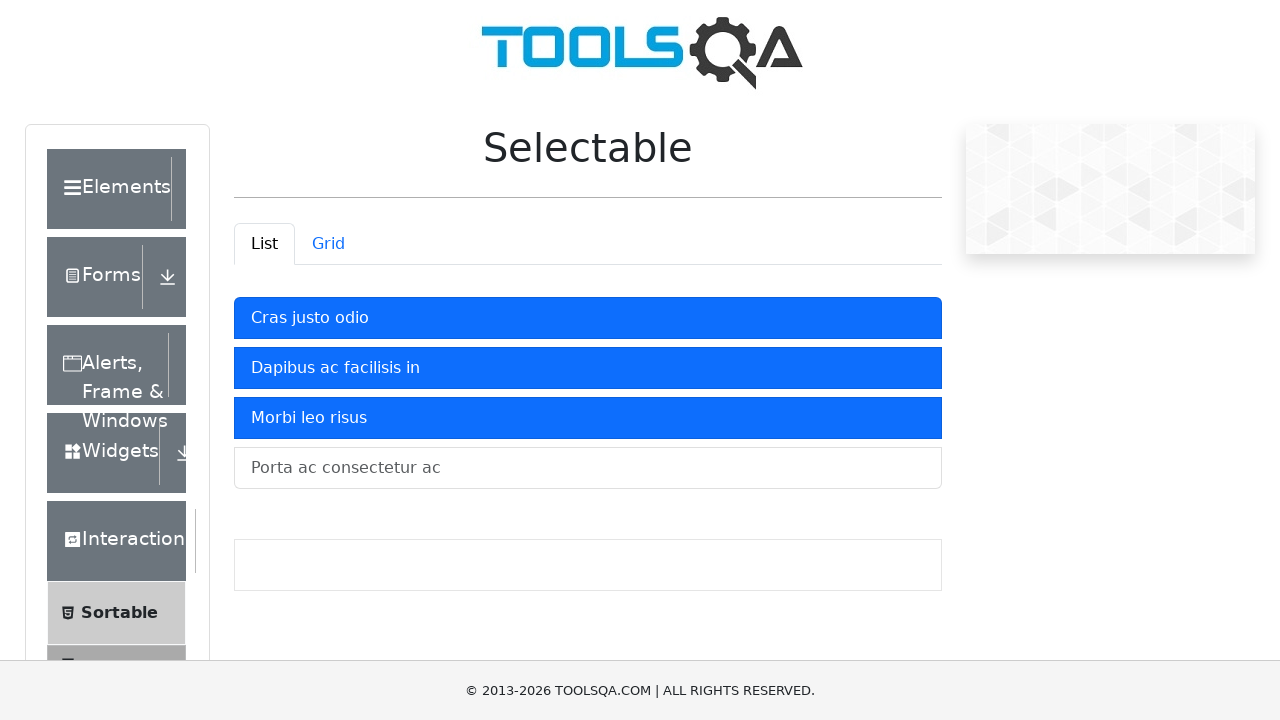

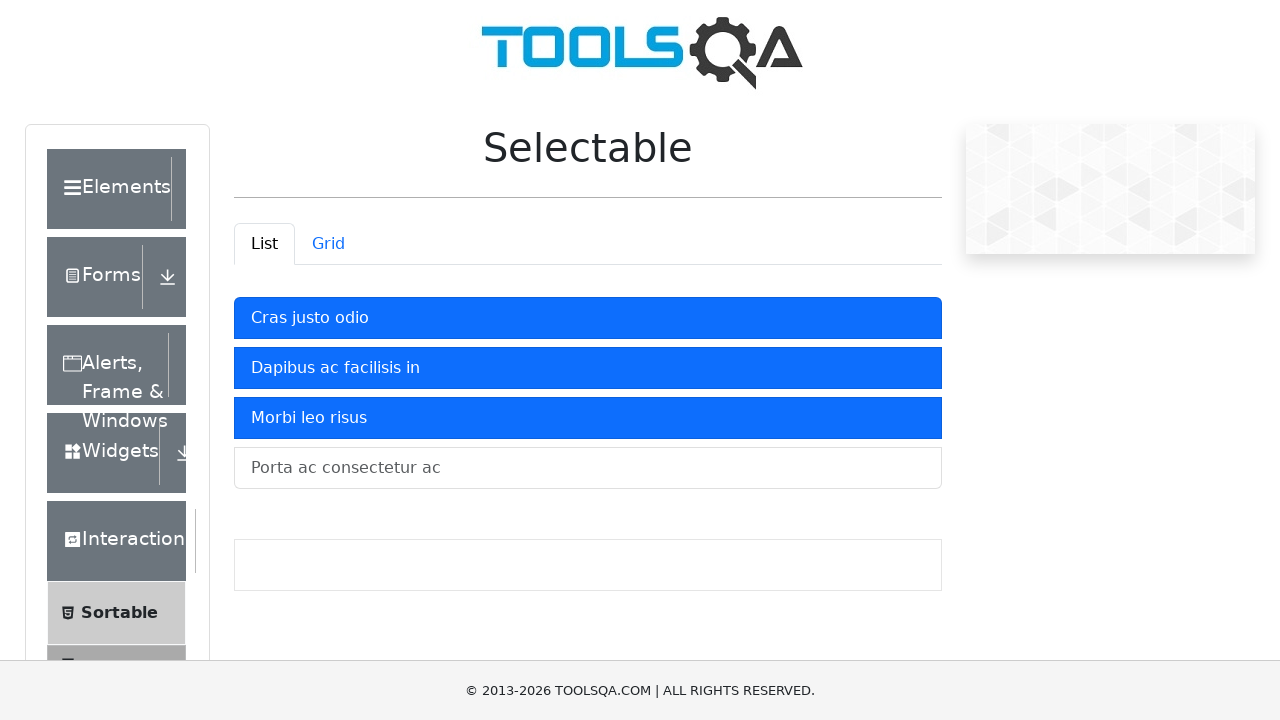